Tests navigation through dropdown menu items by hovering over "Switch To" dropdown and clicking on Alerts, Windows, and Frames options sequentially

Starting URL: https://demo.automationtesting.in/Resizable.html

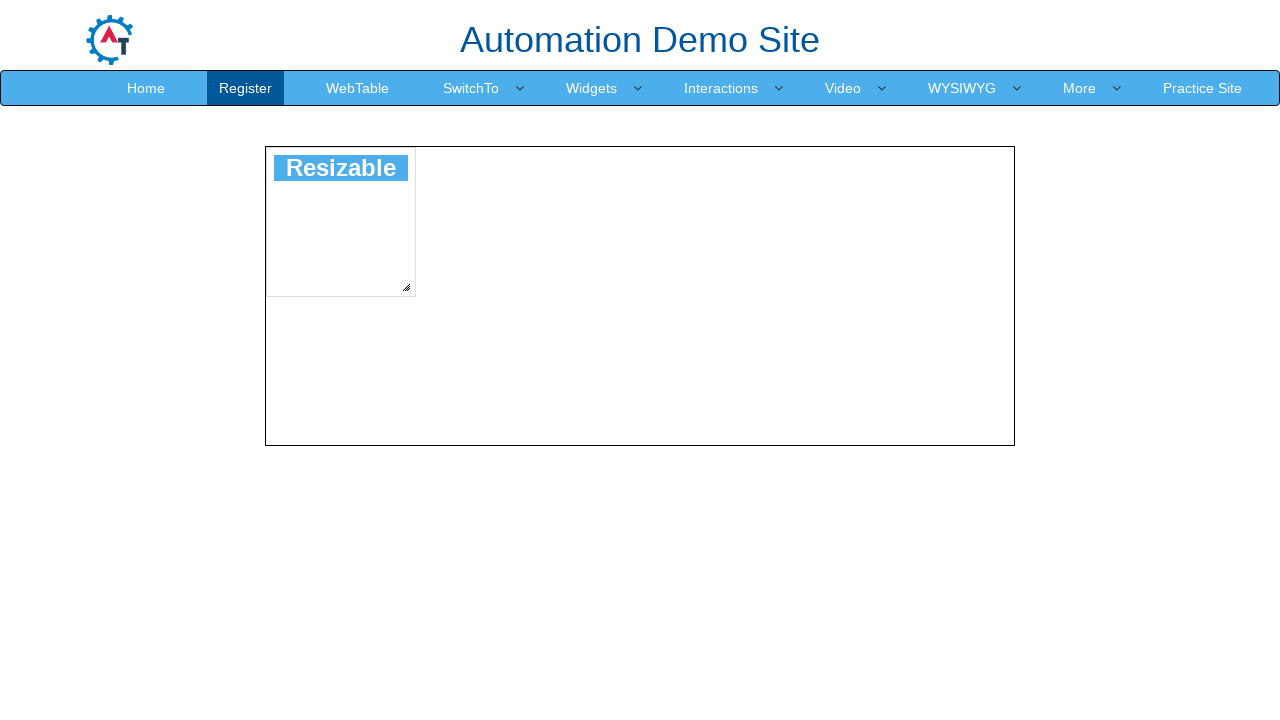

Hovered over 'Switch To' dropdown menu at (471, 88) on xpath=//*[@id="header"]/nav/div/div[2]/ul/li[4]/a
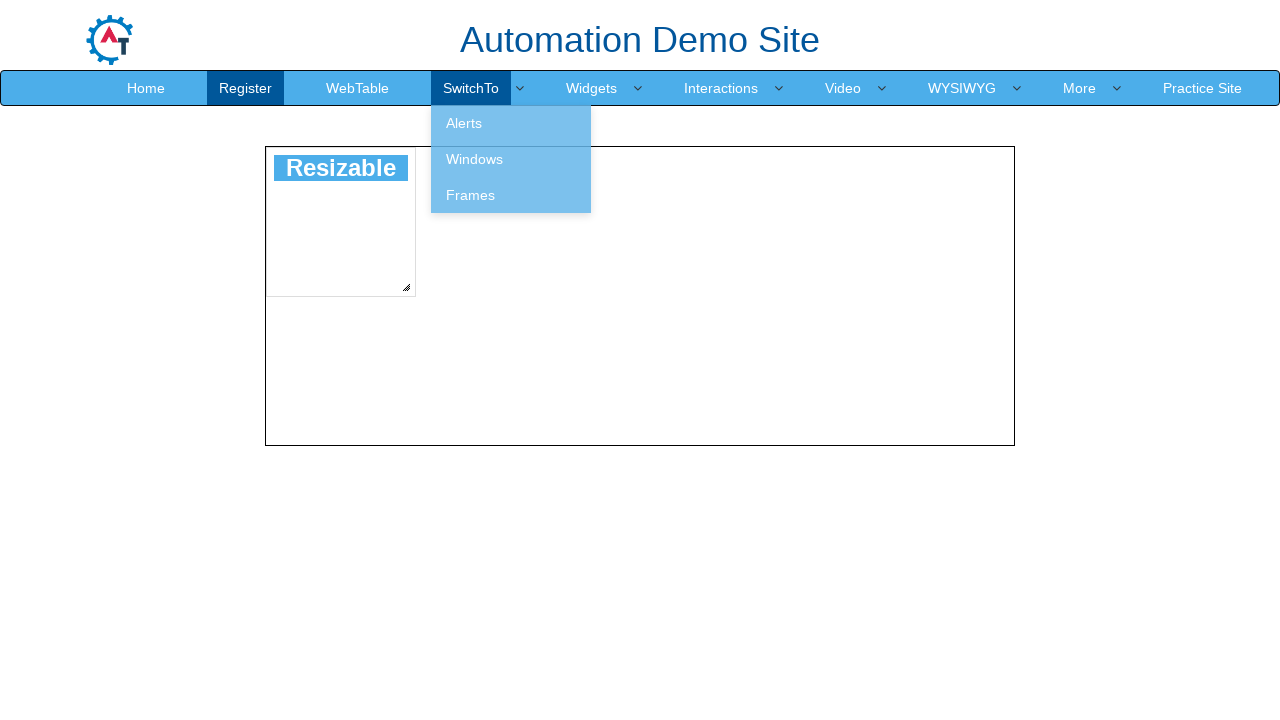

Waited 2000ms for dropdown to fully display
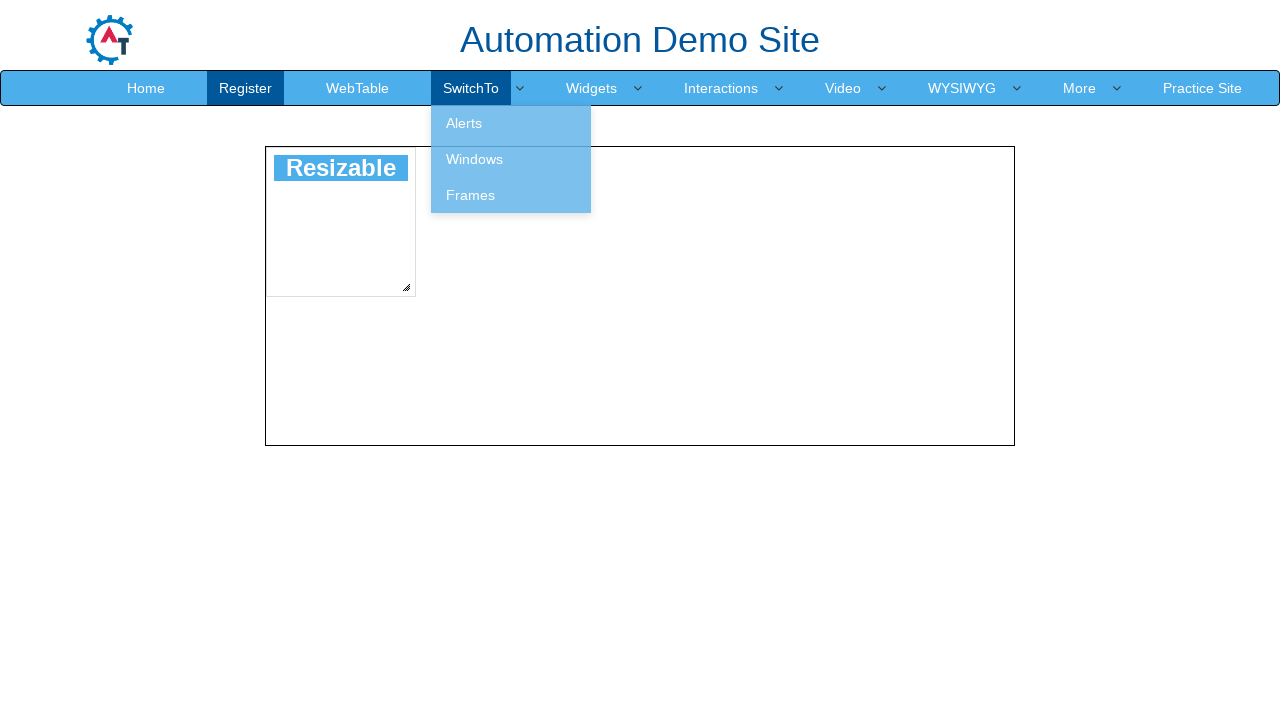

Clicked on 'Alerts' option from dropdown menu at (511, 123) on xpath=//*[@id="header"]/nav/div/div[2]/ul/li[4]/ul/li[1]/a
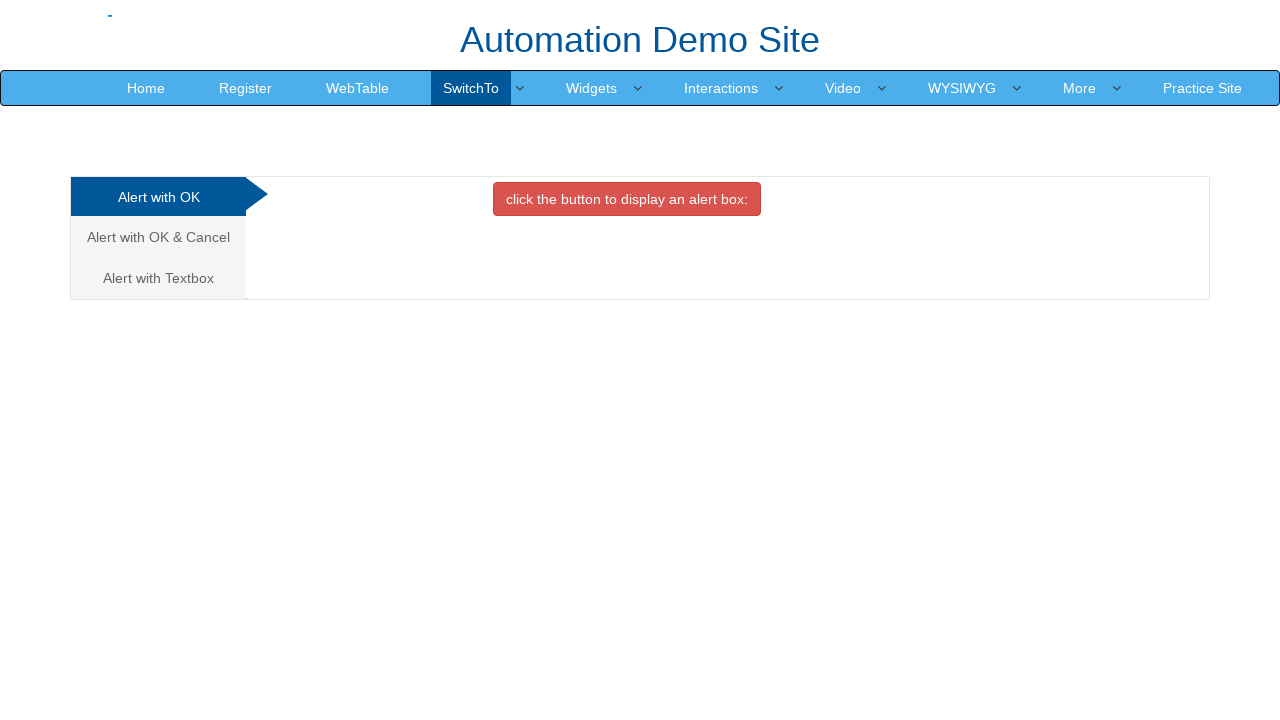

Waited 2000ms before next dropdown interaction
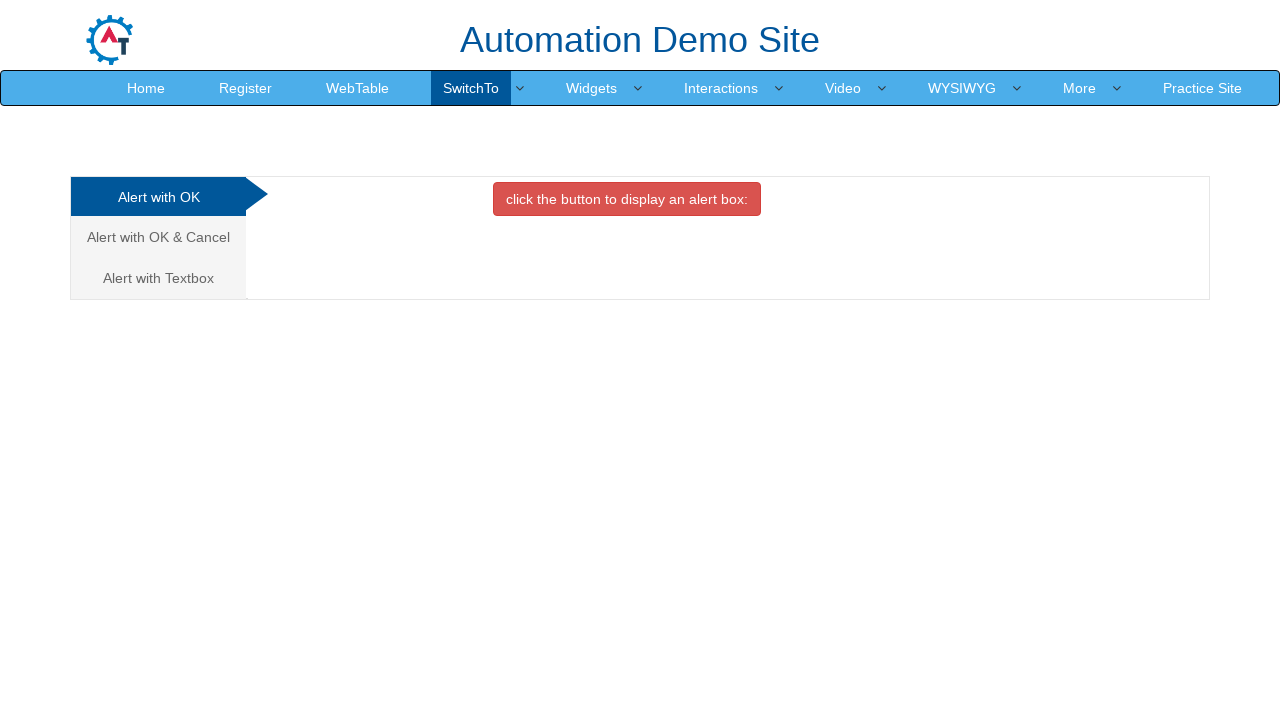

Hovered over 'Switch To' dropdown menu again at (471, 88) on xpath=//*[@id="header"]/nav/div/div[2]/ul/li[4]/a
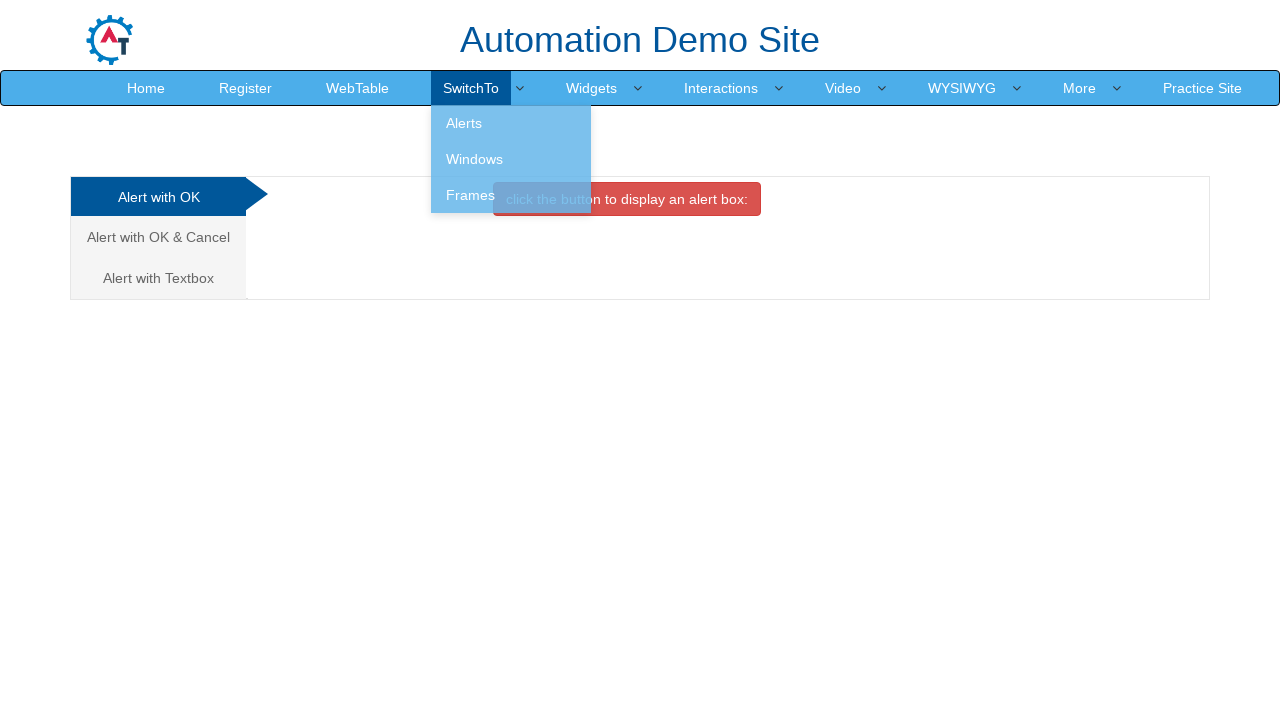

Waited 2000ms for dropdown to fully display
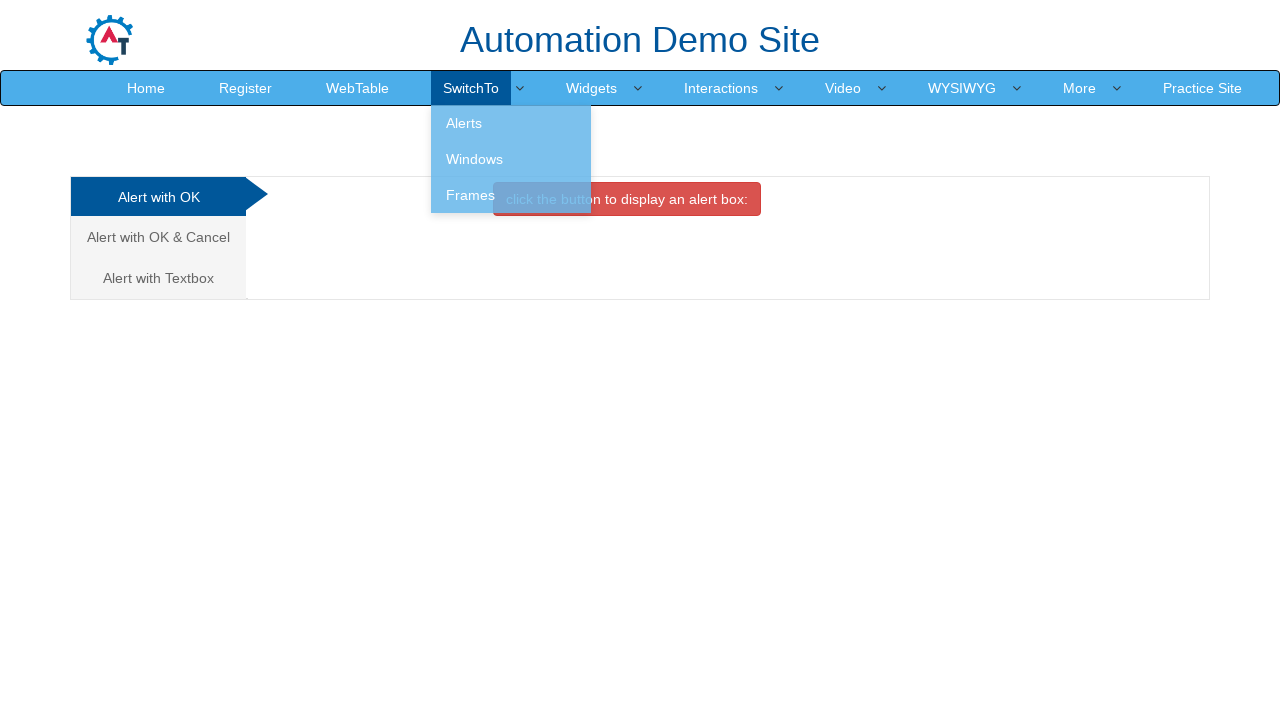

Clicked on 'Windows' option from dropdown menu at (511, 159) on xpath=//*[@id="header"]/nav/div/div[2]/ul/li[4]/ul/li[2]/a
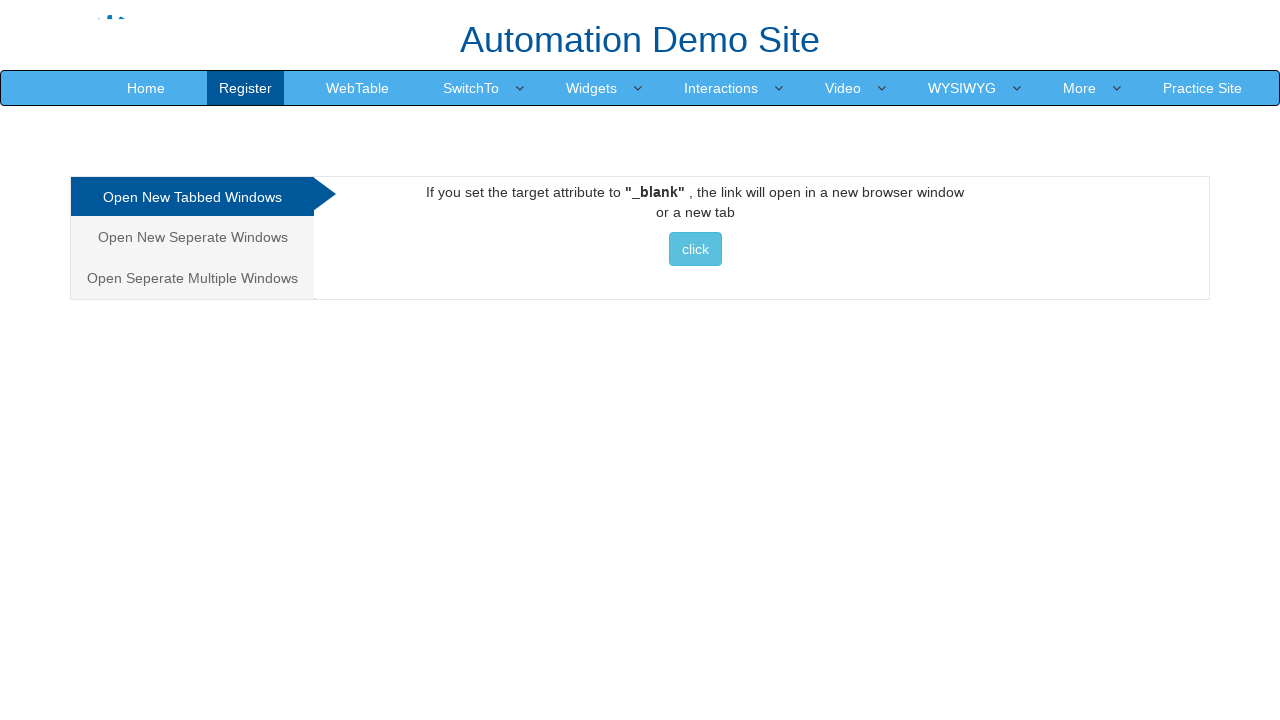

Waited 2000ms before next dropdown interaction
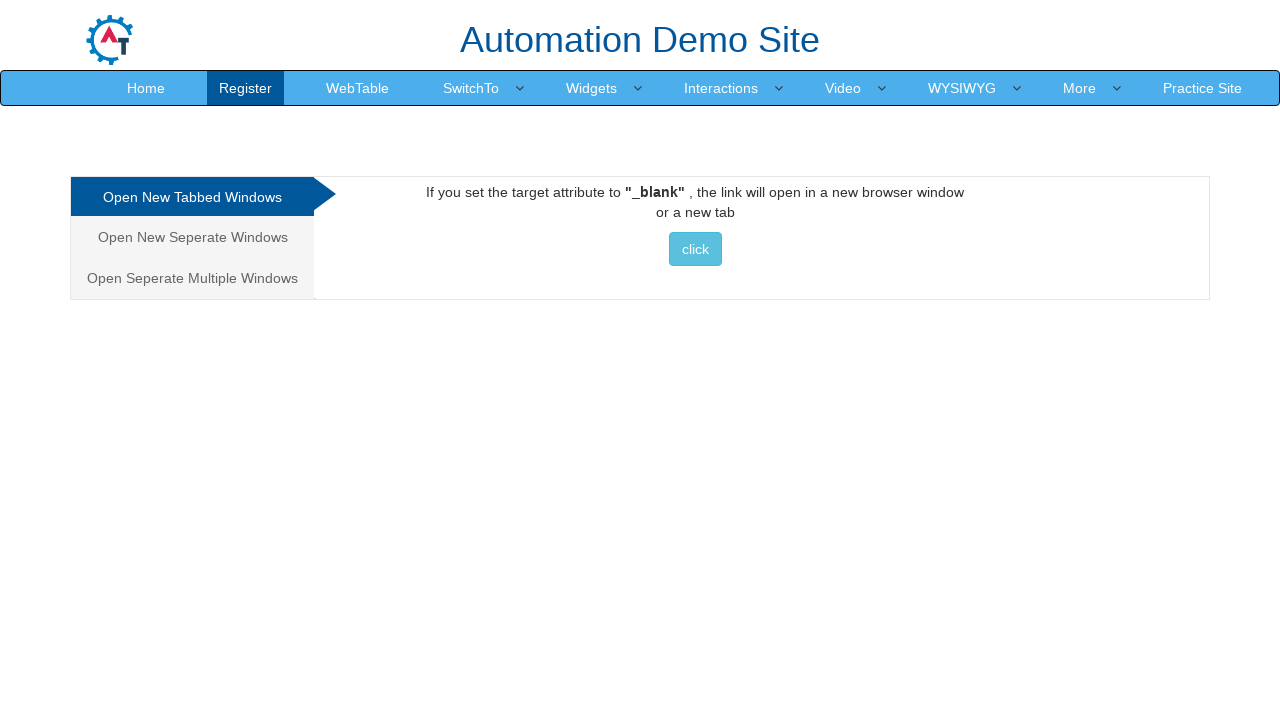

Hovered over 'Switch To' dropdown menu again at (471, 88) on xpath=//*[@id="header"]/nav/div/div[2]/ul/li[4]/a
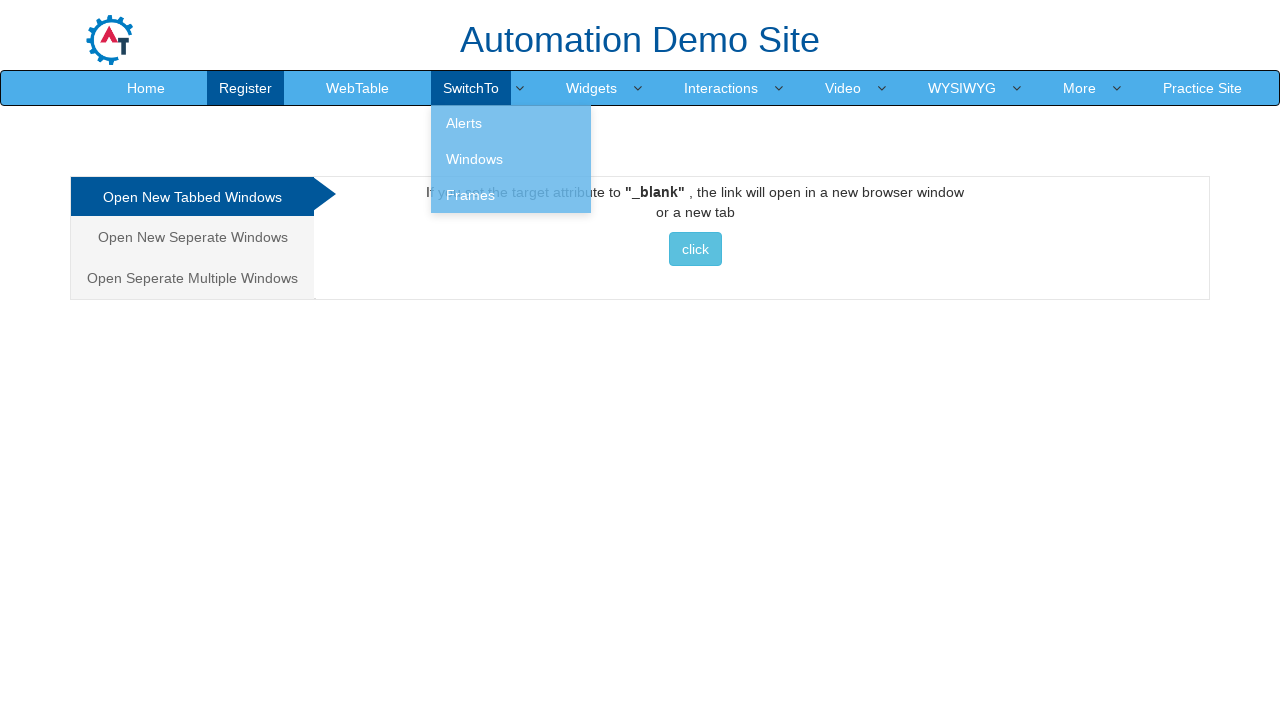

Waited 2000ms for dropdown to fully display
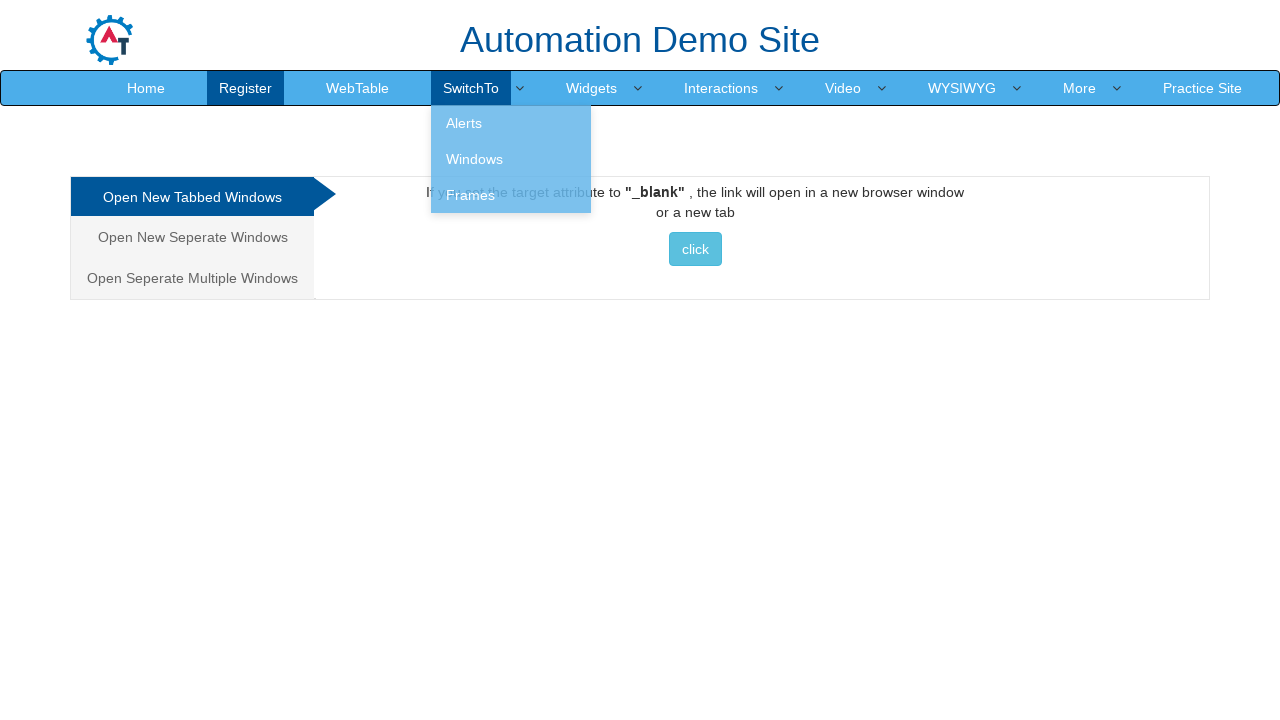

Clicked on 'Frames' option from dropdown menu at (511, 195) on xpath=//*[@id="header"]/nav/div/div[2]/ul/li[4]/ul/li[3]/a
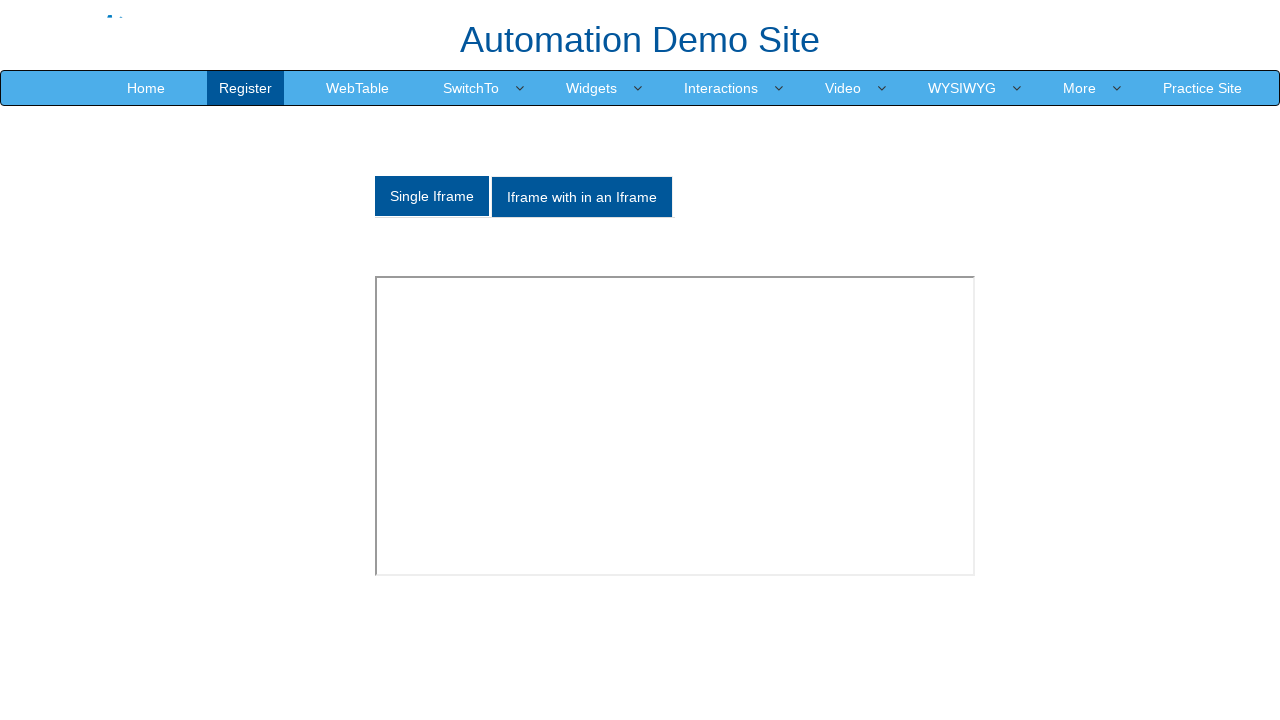

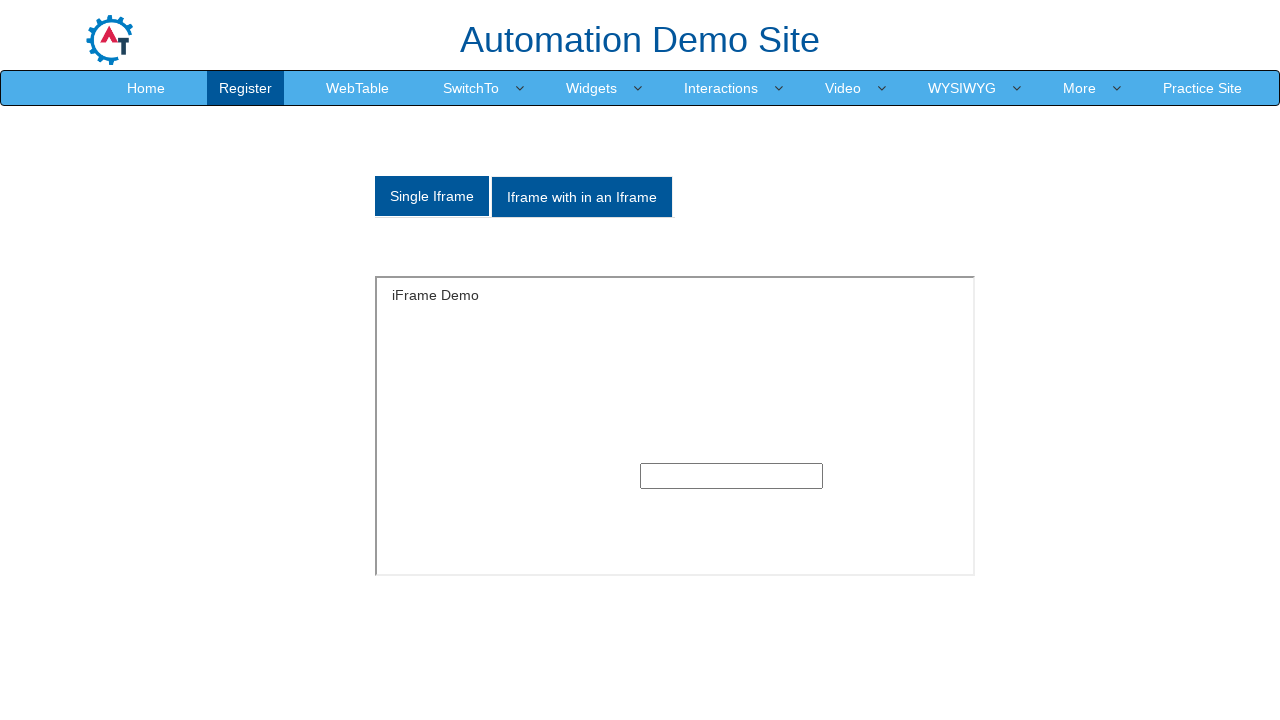